Opens a form page, switches to a new tab to extract course text from another page, then returns to fill the form with the extracted text

Starting URL: https://rahulshettyacademy.com/angularpractice/

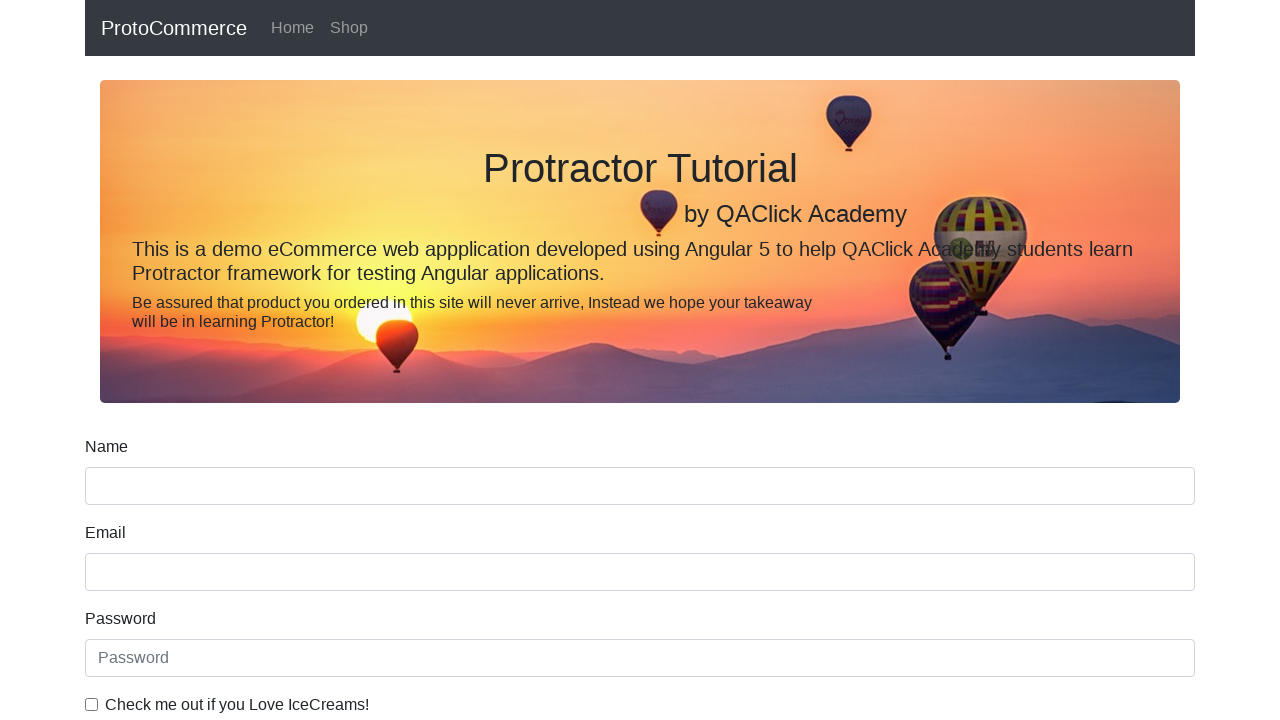

Navigated to Angular practice form page
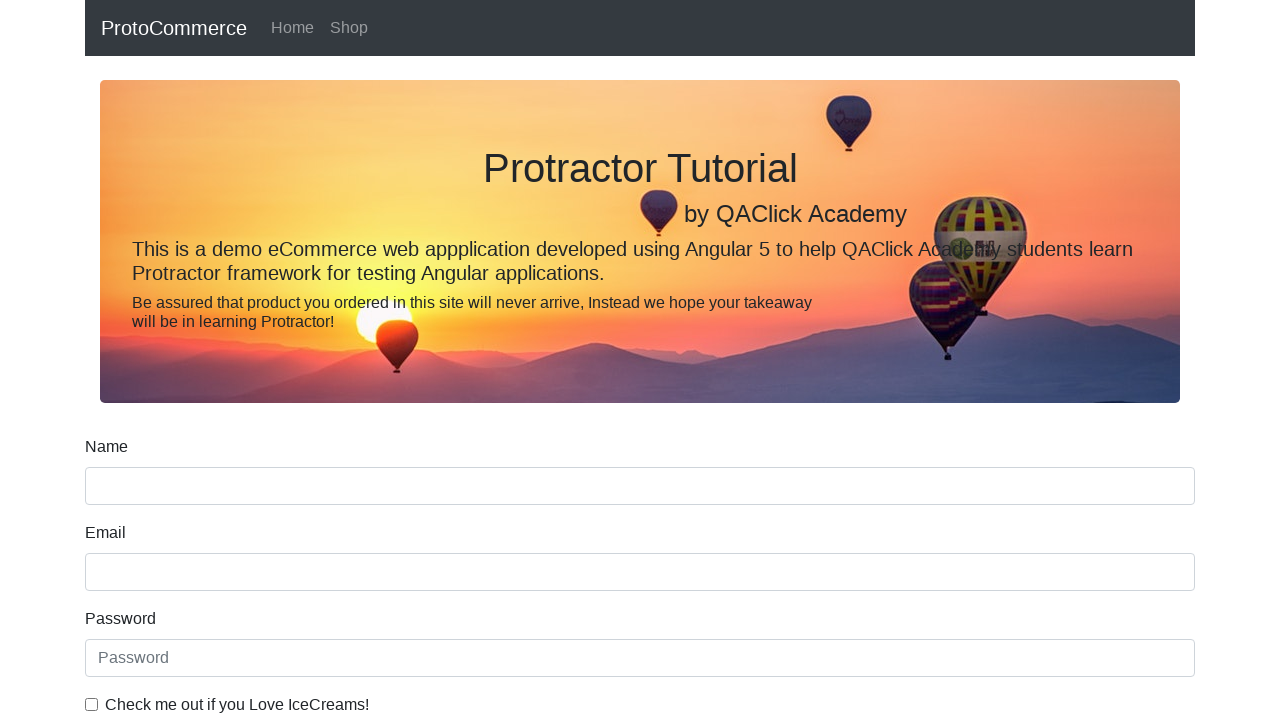

Opened a new tab
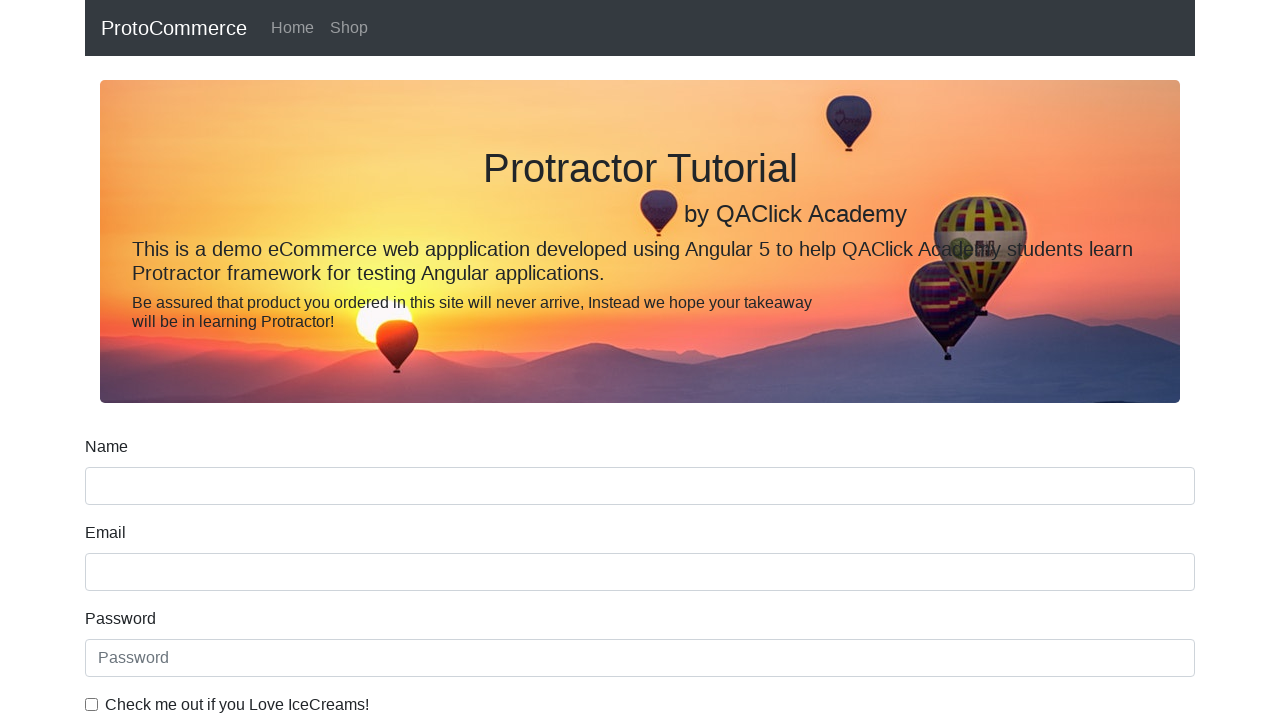

Navigated new tab to courses index page
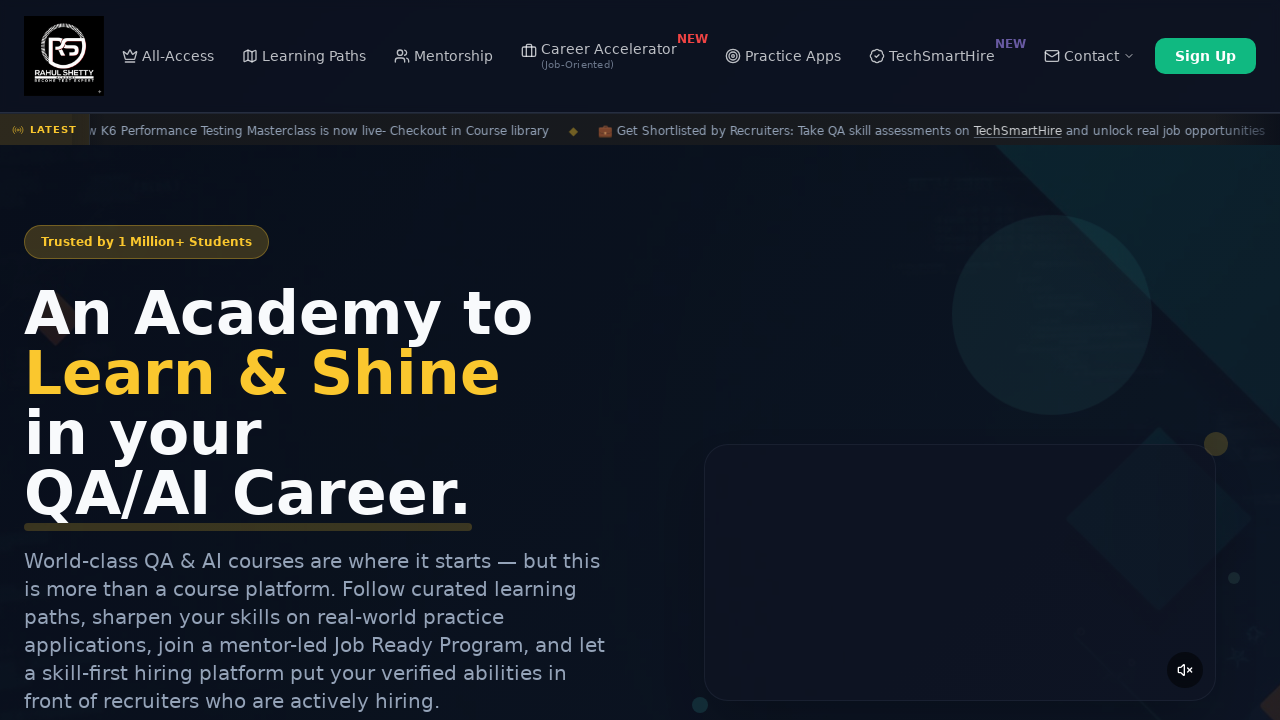

Located all course links on the page
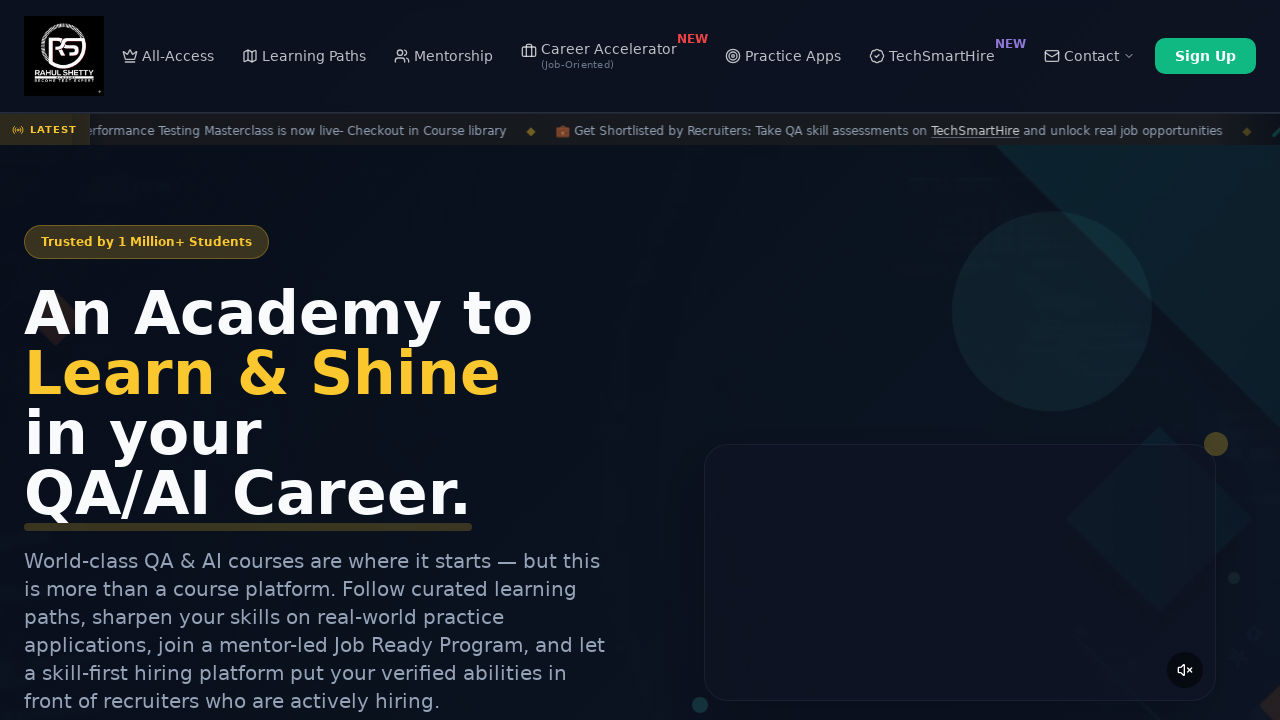

Extracted course name from second course link: Playwright Testing
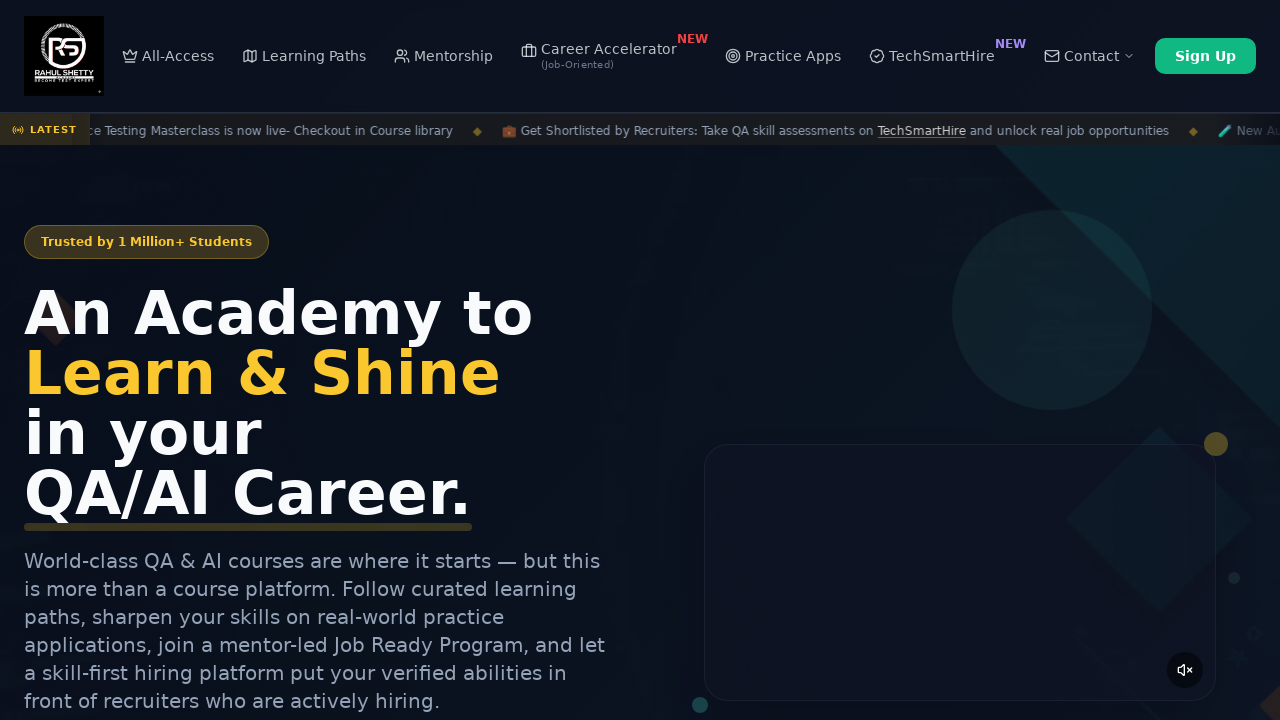

Closed the courses tab and returned to original form page
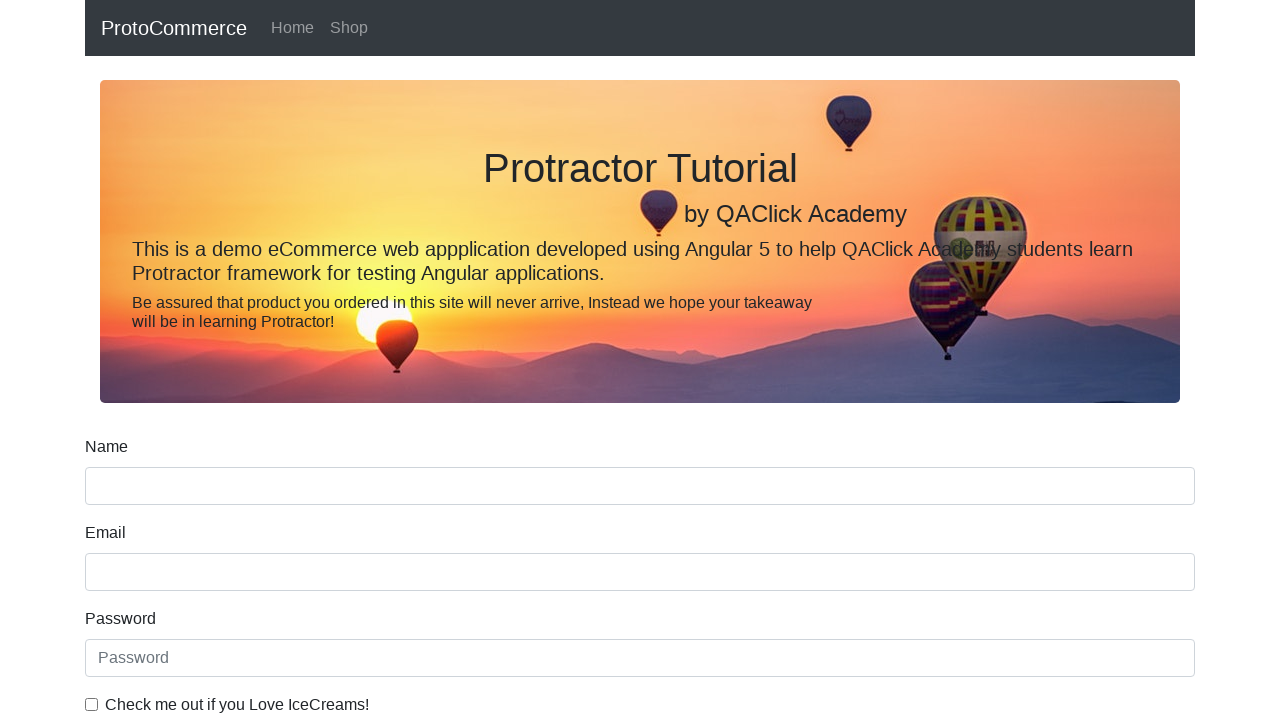

Filled form name field with extracted course name: Playwright Testing on (//input[@name='name'])[1]
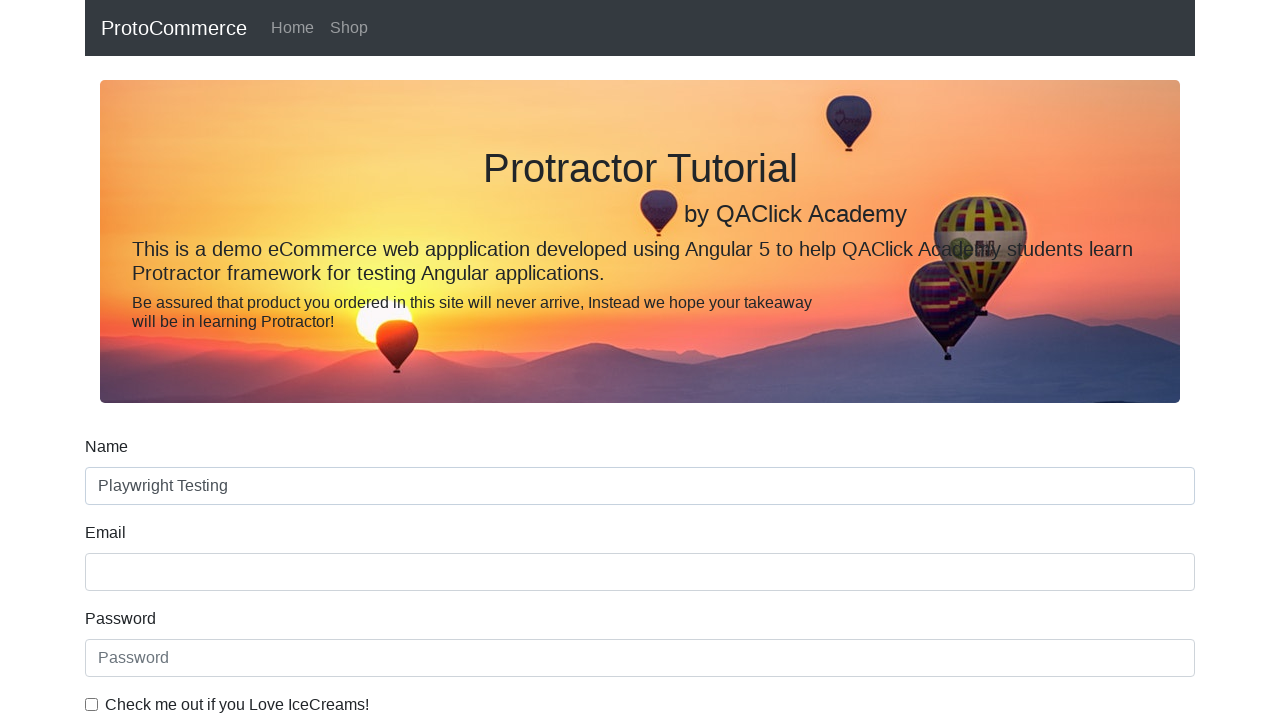

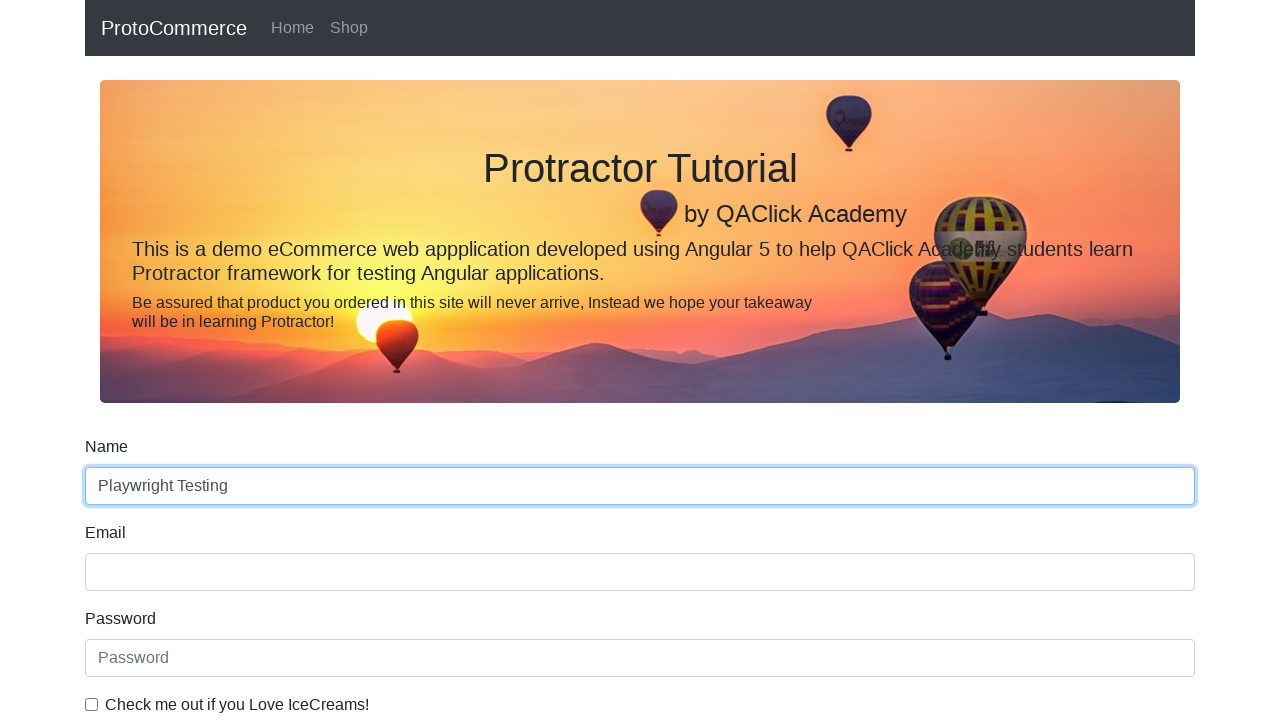